Tests JavaScript confirm dialog by clicking a button to trigger a confirmation and dismissing it, then verifying the result message

Starting URL: https://the-internet.herokuapp.com/javascript_alerts

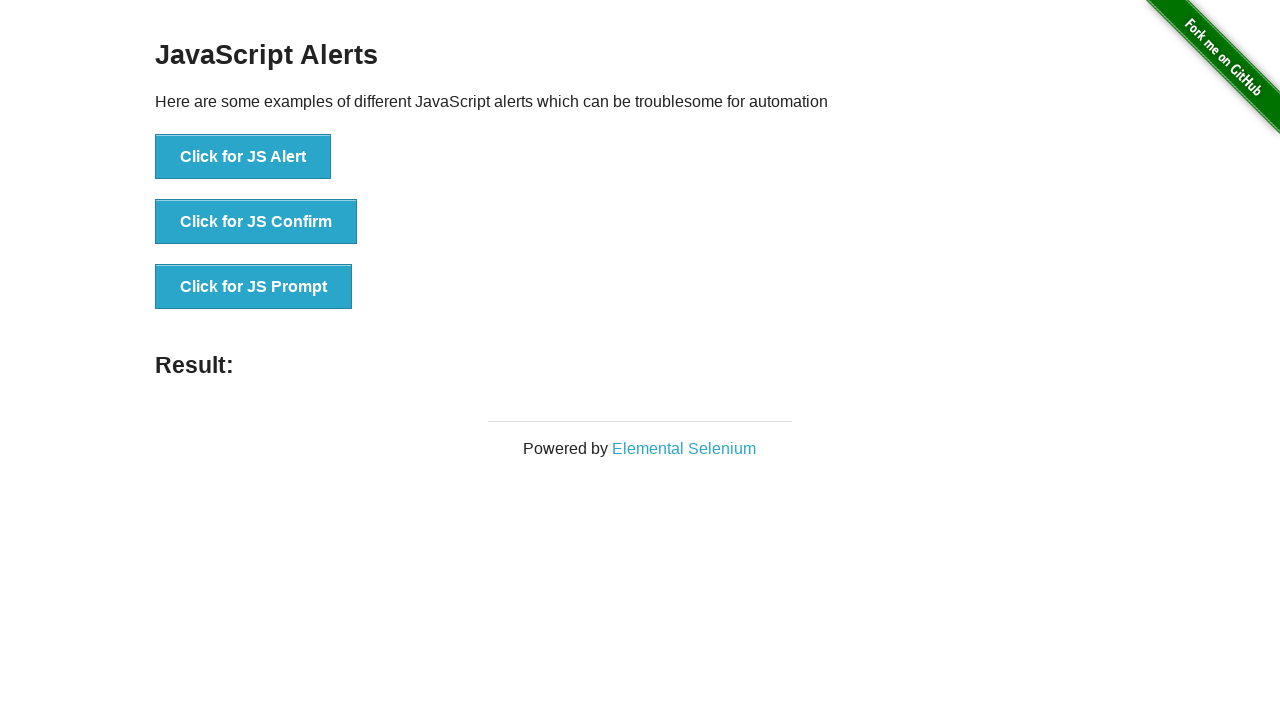

Set up dialog handler to dismiss confirmation dialogs
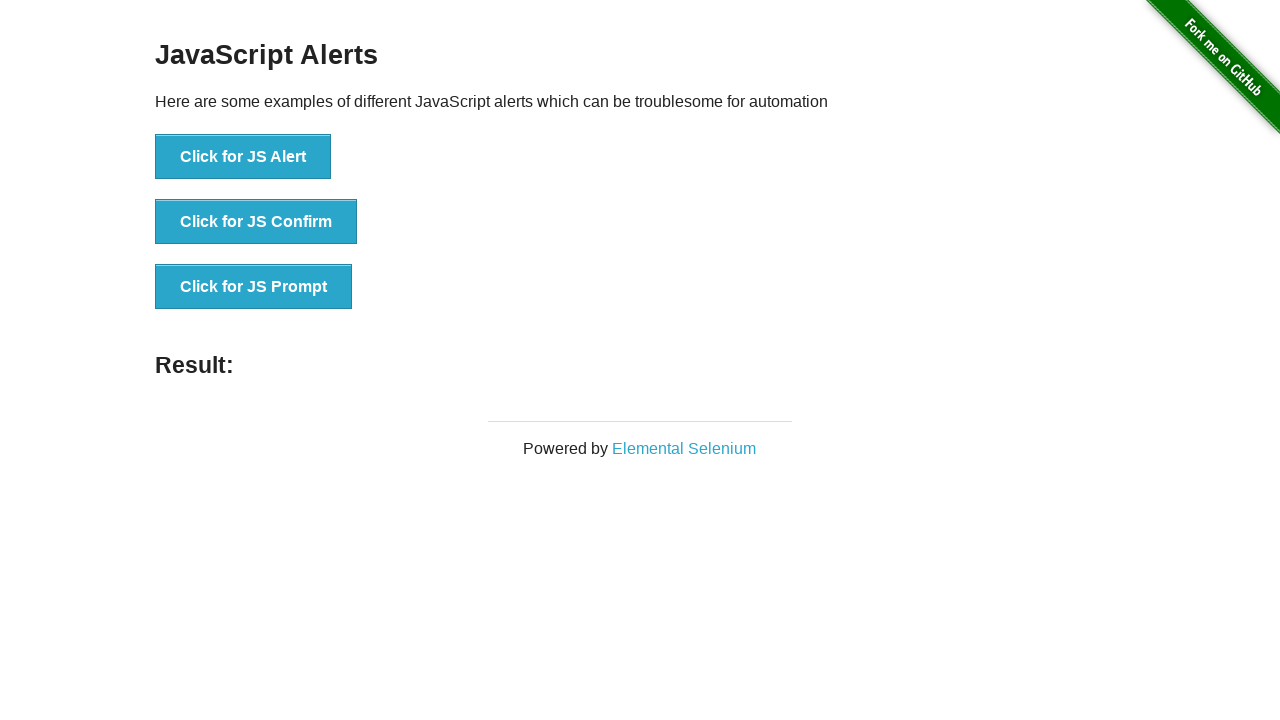

Clicked button to trigger JavaScript confirm dialog at (256, 222) on xpath=//button[@onclick='jsConfirm()']
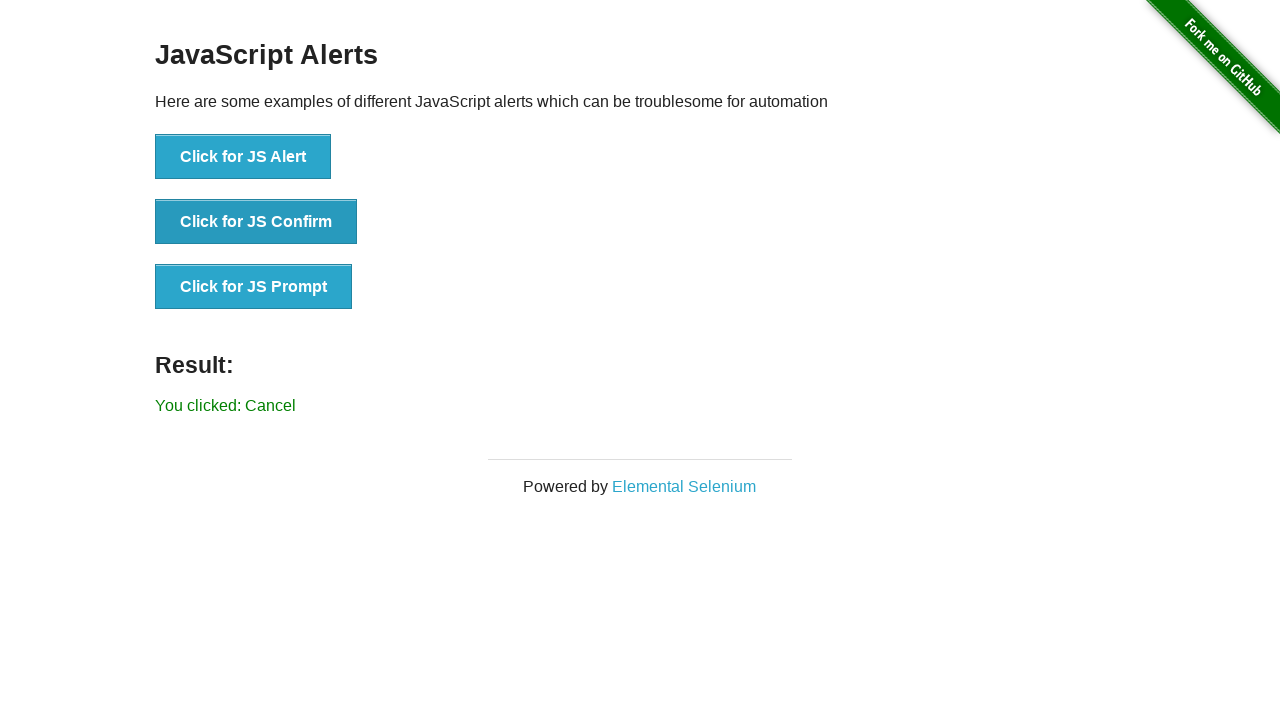

Retrieved result message text after dismissing dialog
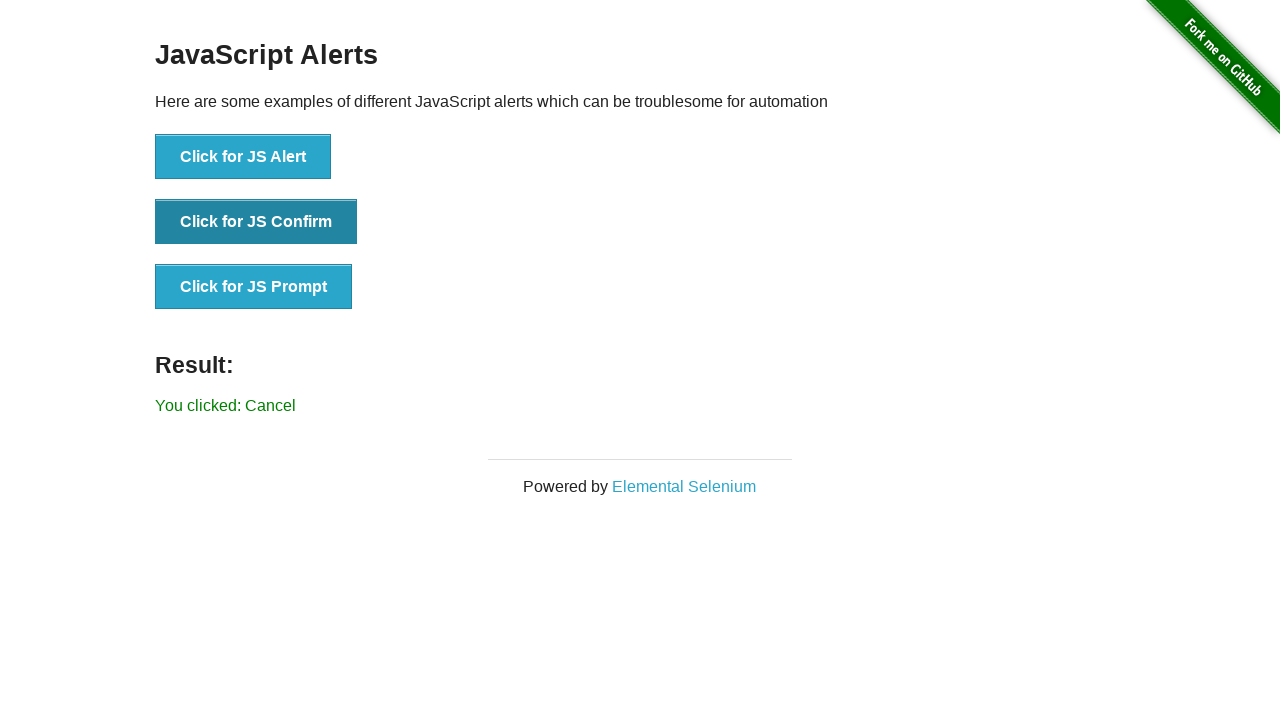

Verified result message does not contain 'successfuly' (dialog was dismissed)
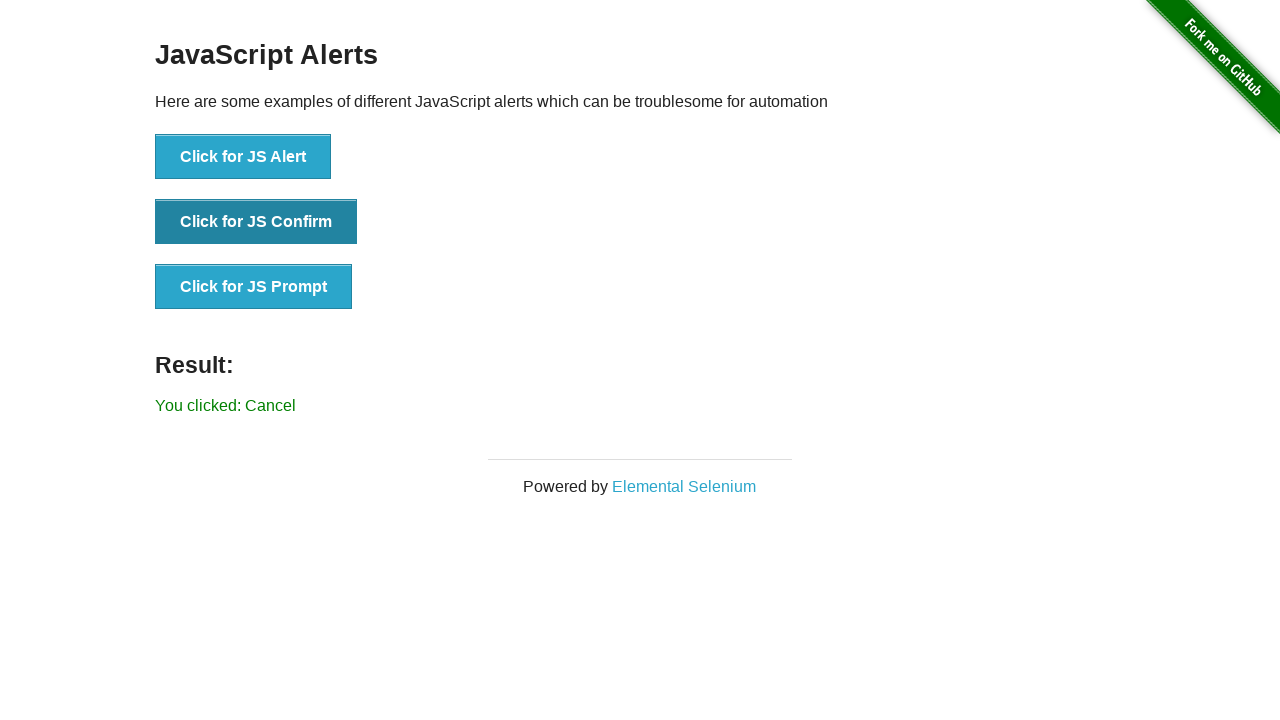

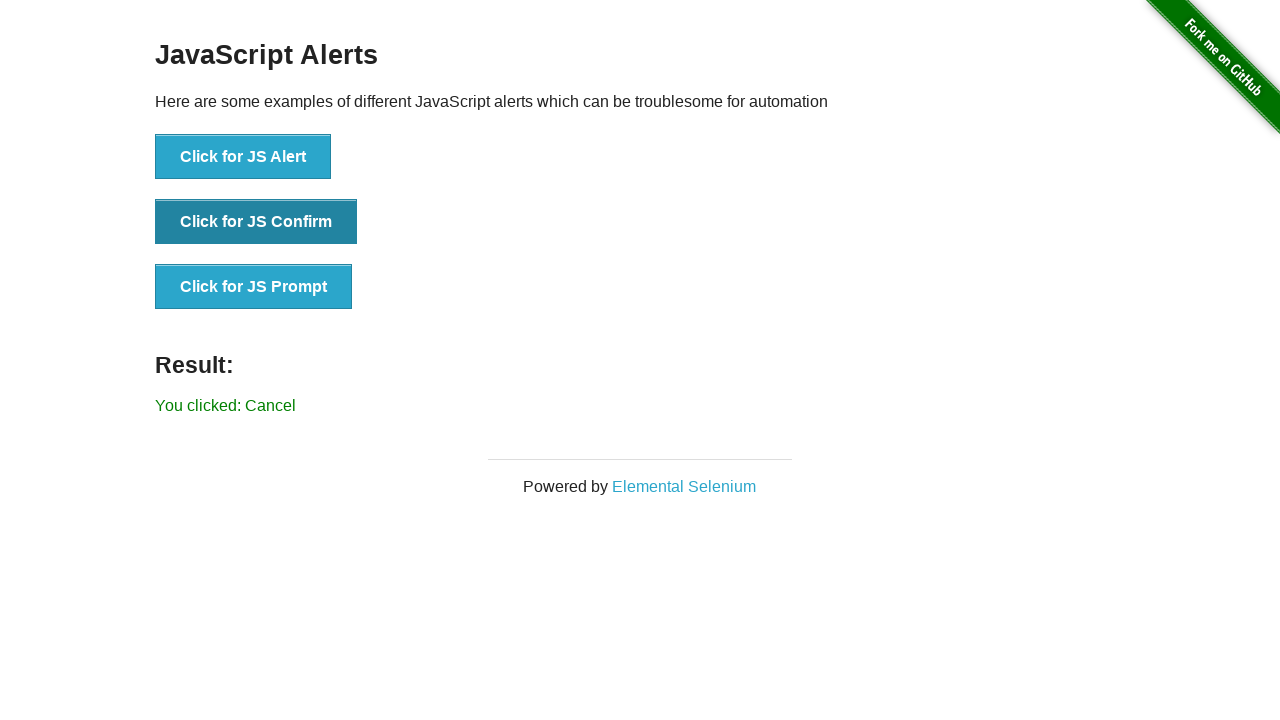